Tests cookie management by adding a custom cookie to flipkart.com and verifying all cookies can be retrieved

Starting URL: https://www.flipkart.com/

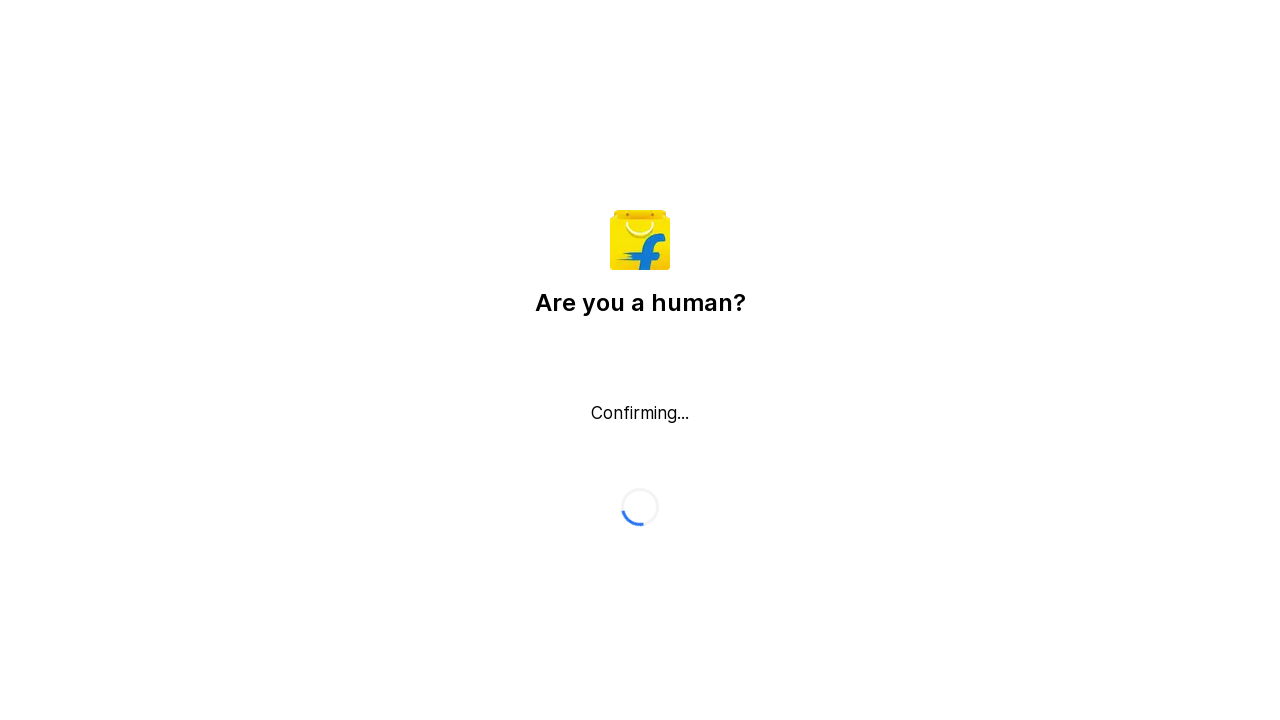

Added custom cookie 'test1' with value 'Testing_Cookie_1' to flipkart.com domain
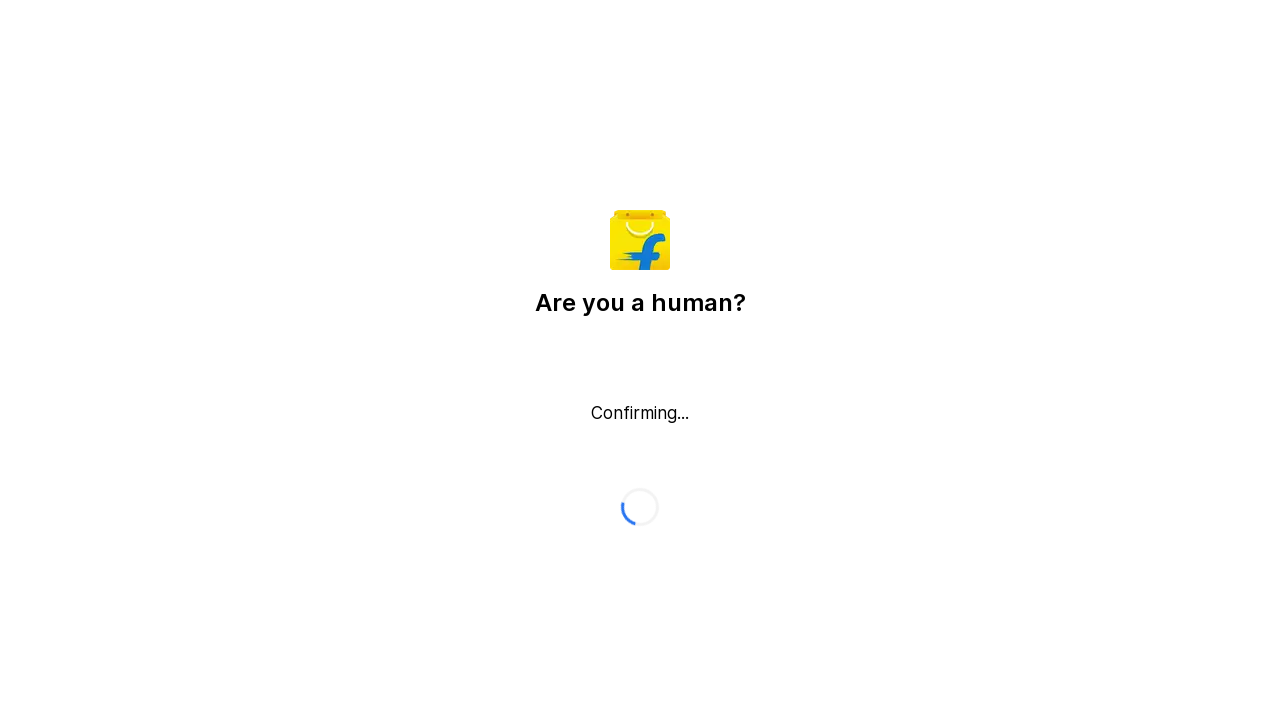

Retrieved all cookies - total count: 1
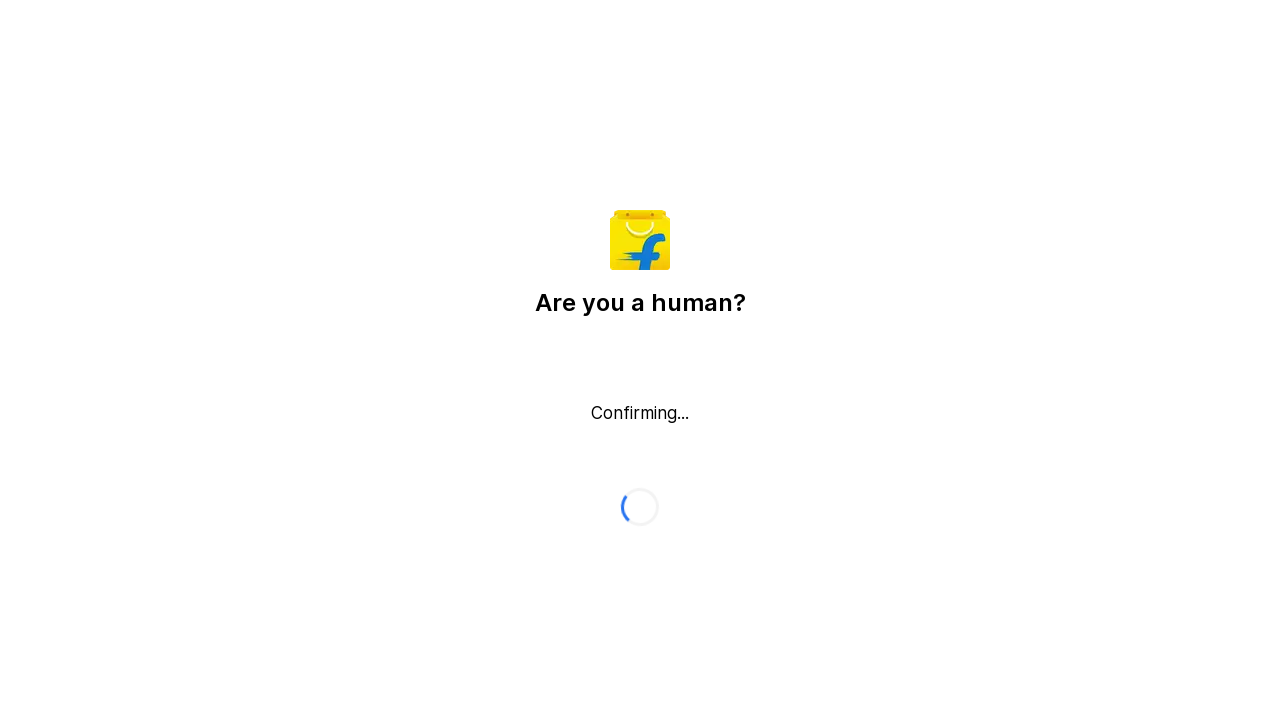

Cookie Name = test1, Cookie Value = Testing_Cookie_1
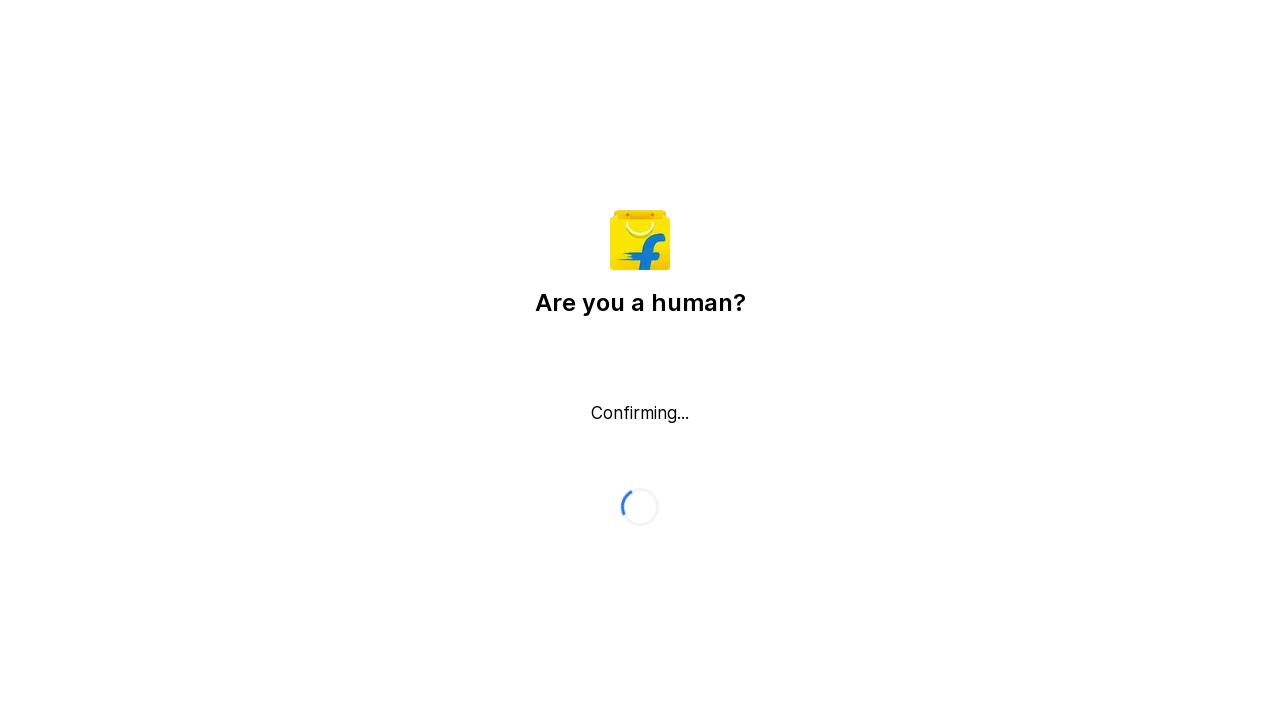

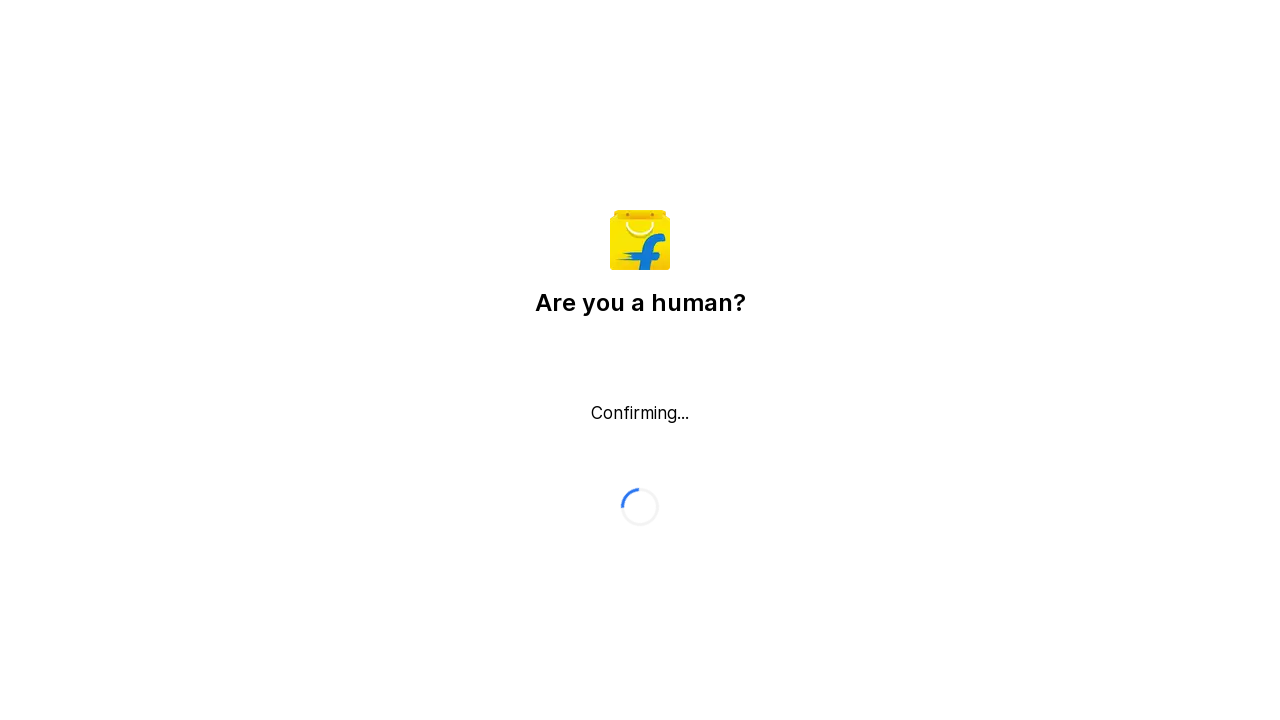